Navigates to the Tensor Trade website and verifies the page title contains 'tensor'

Starting URL: https://www.tensor.trade/

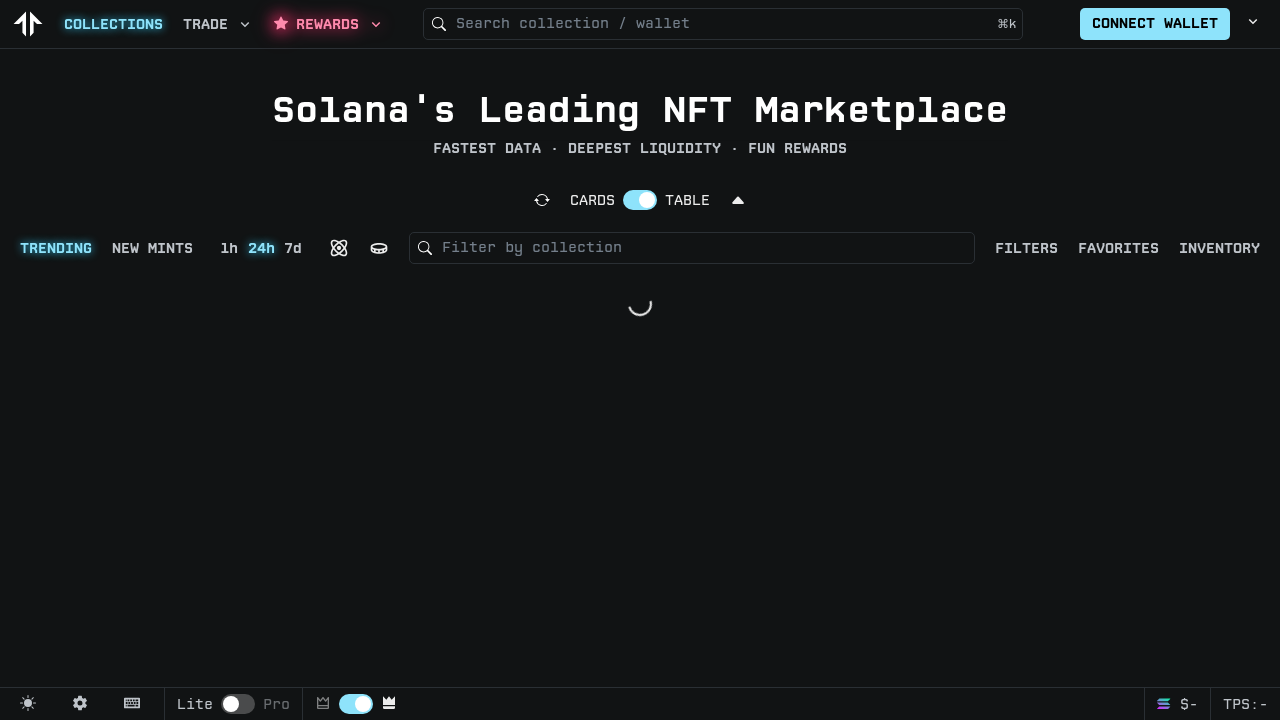

Navigated to Tensor Trade website
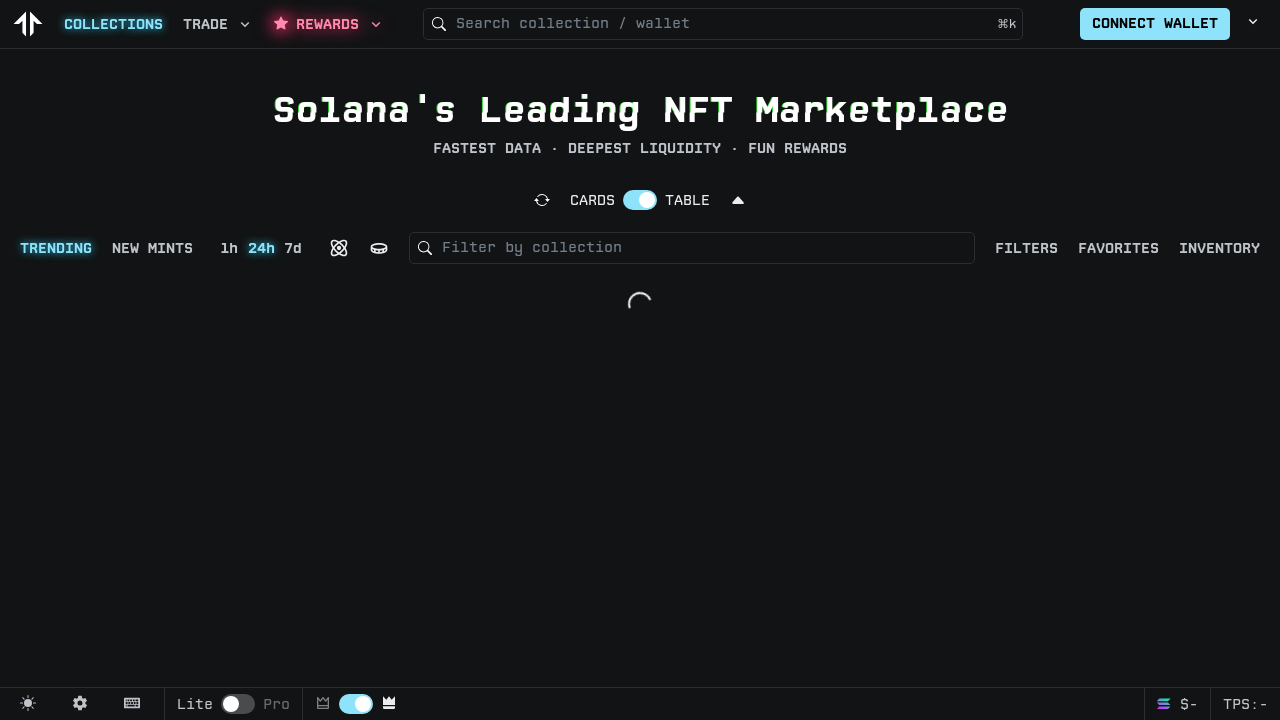

Verified page title contains 'tensor'
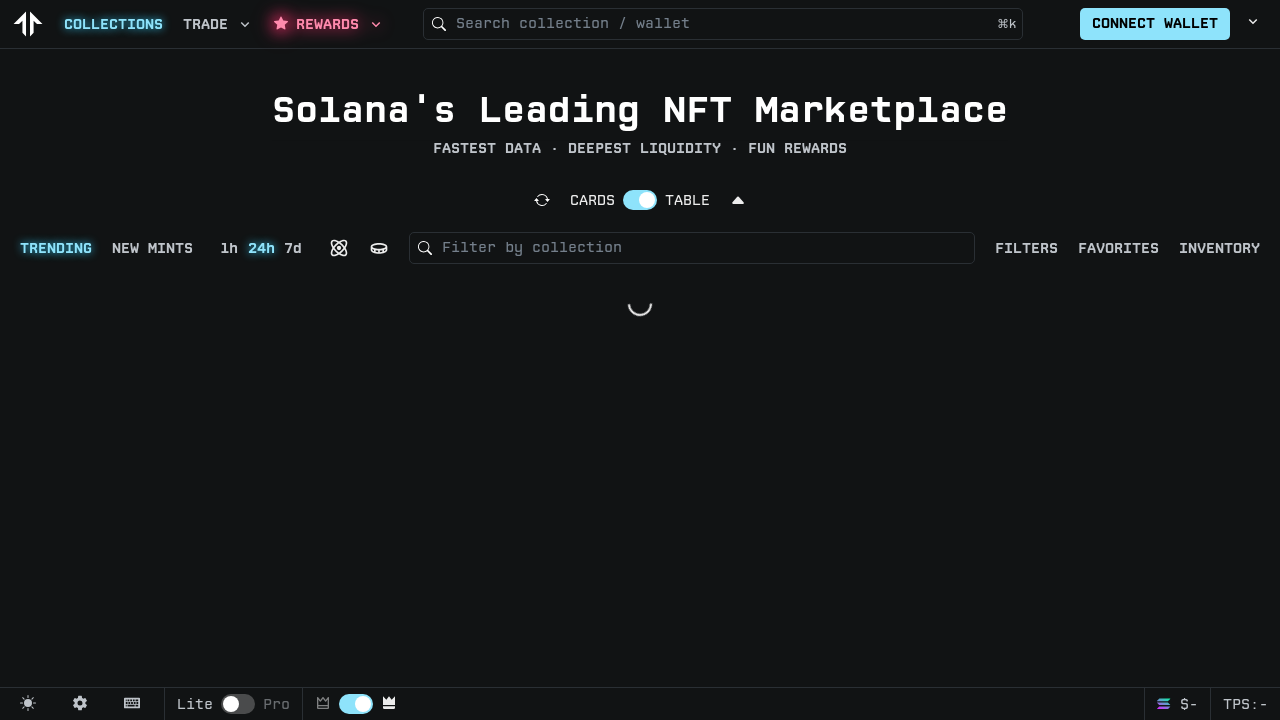

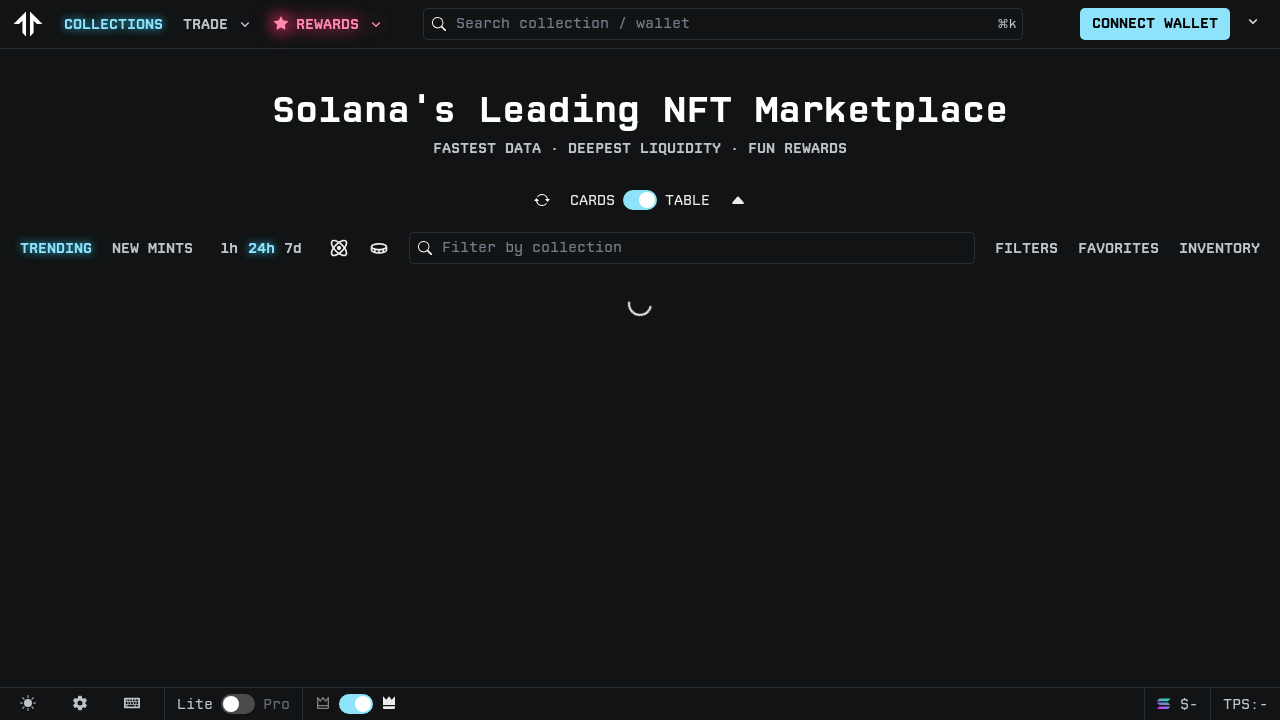